Tests window handling by opening a child window, interacting with it, then returning to the main window

Starting URL: https://skpatro.github.io/demo/links/

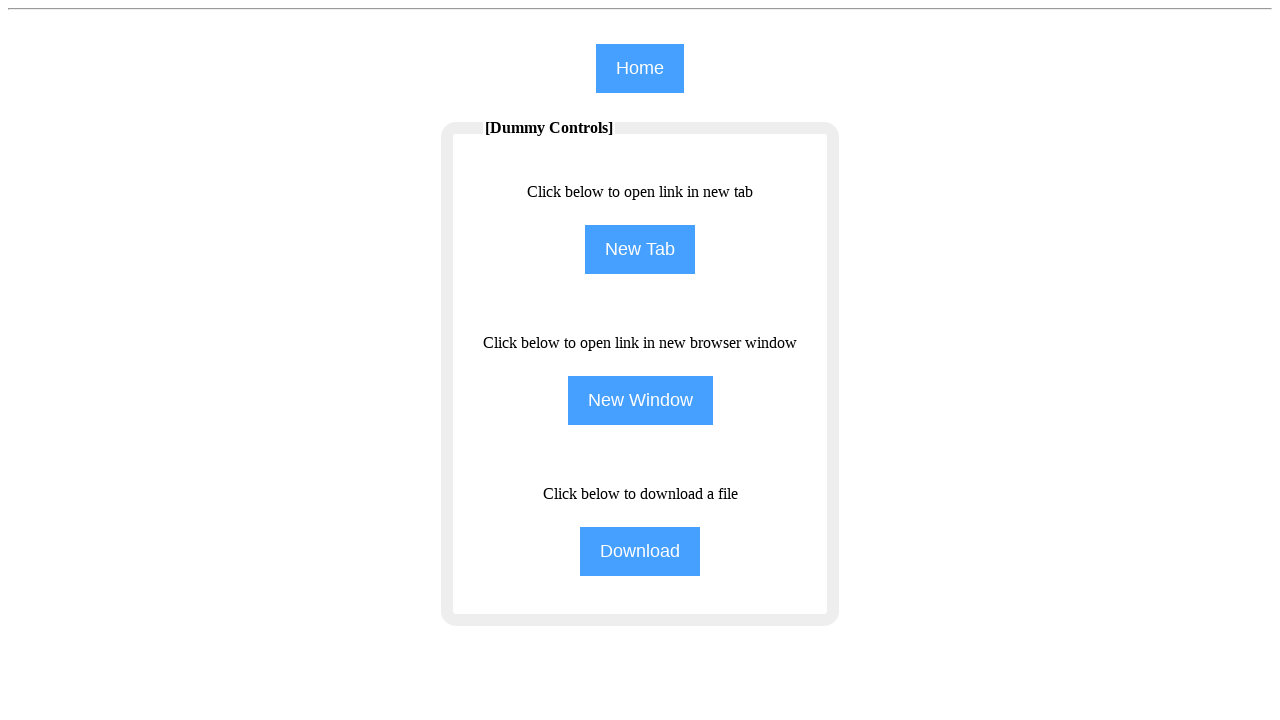

Clicked NewWindow button to open child window at (640, 400) on input[name='NewWindow']
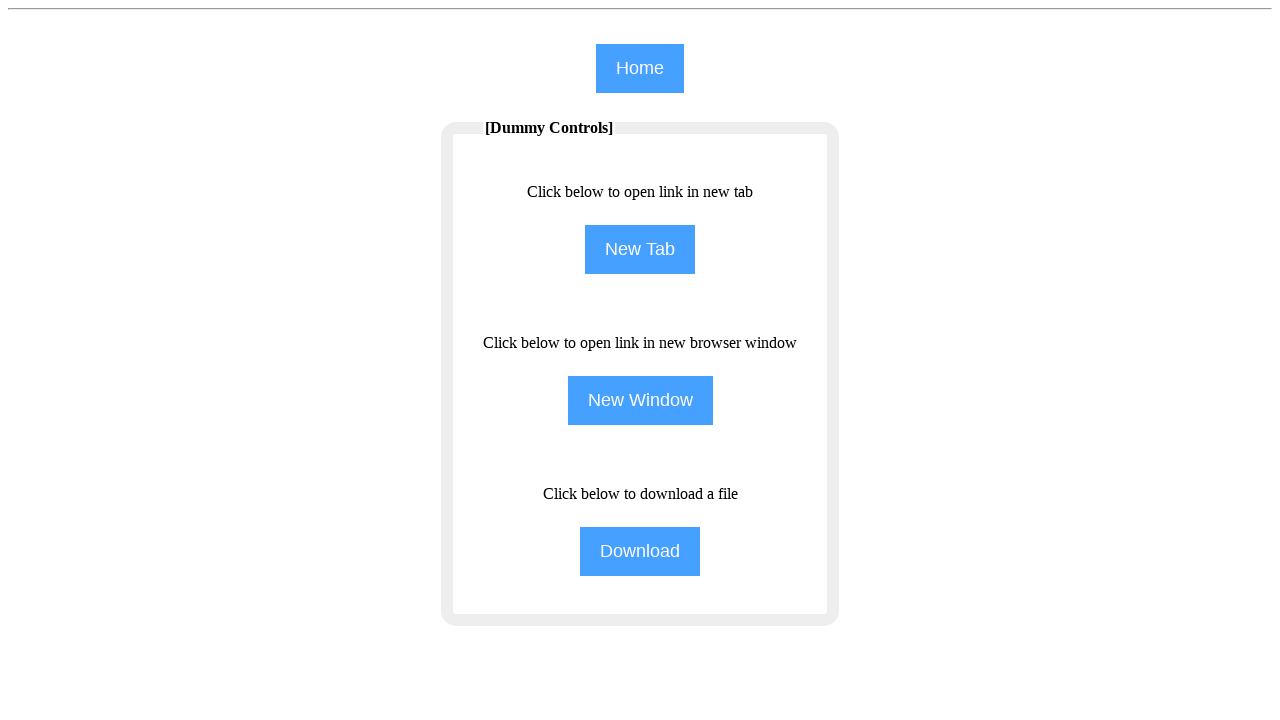

Child window opened and captured
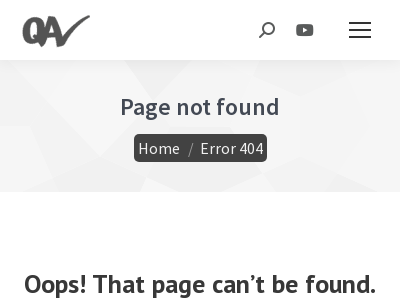

Child window finished loading
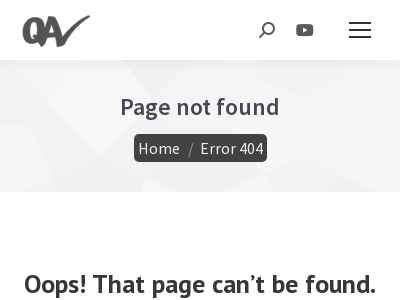

Filled search field in child window with 'Good Morning' on #the7-search
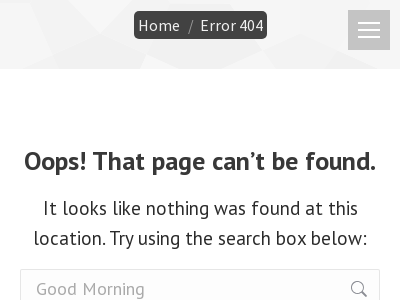

Closed child window
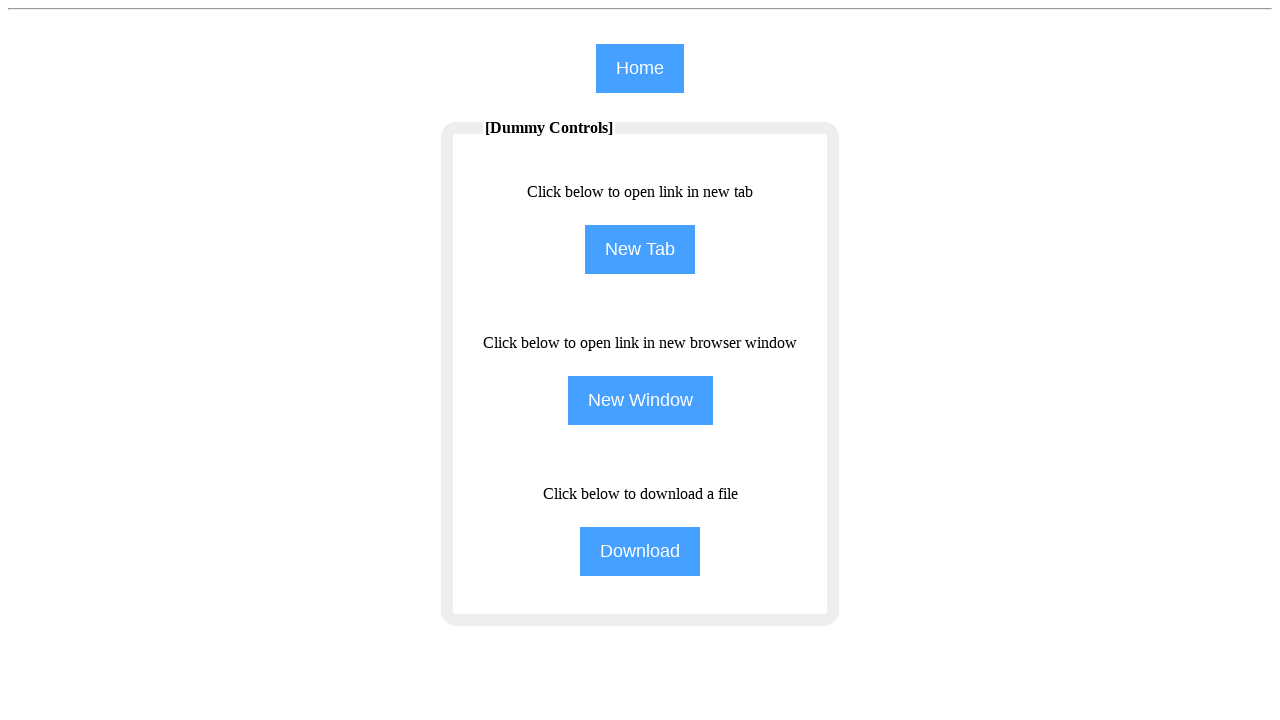

Retrieved text from main page element: '[Dummy Controls]'
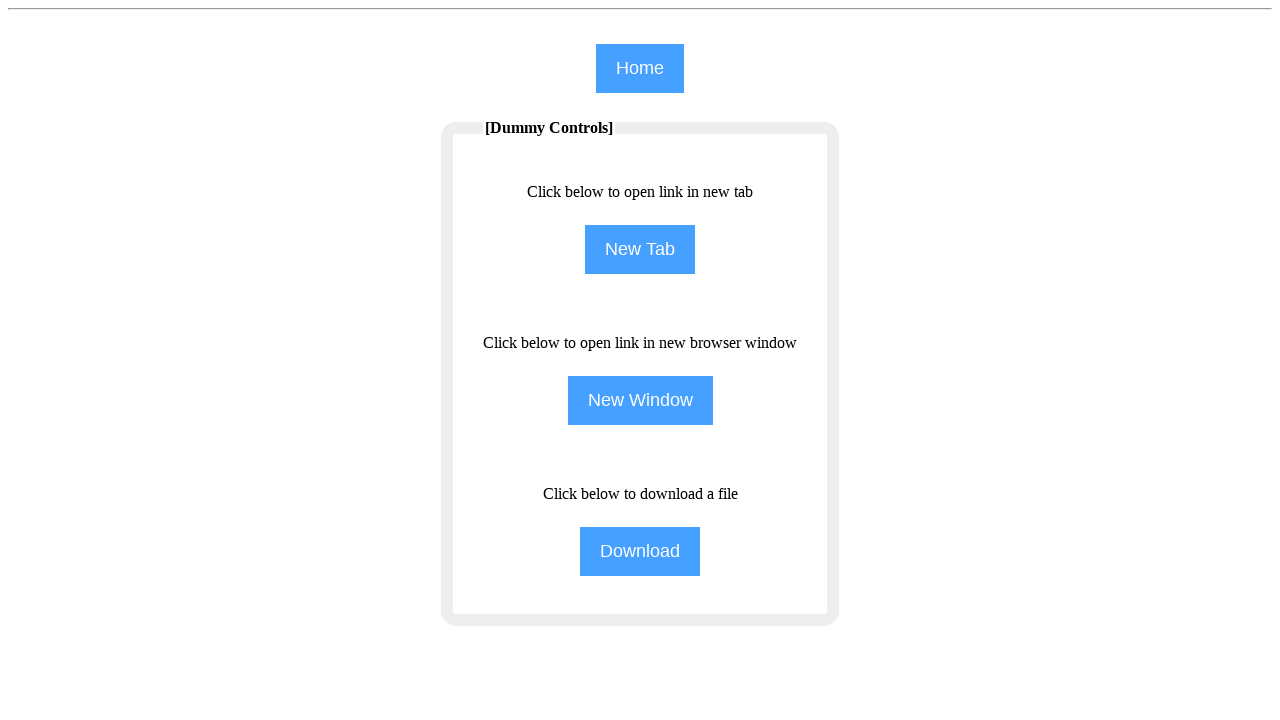

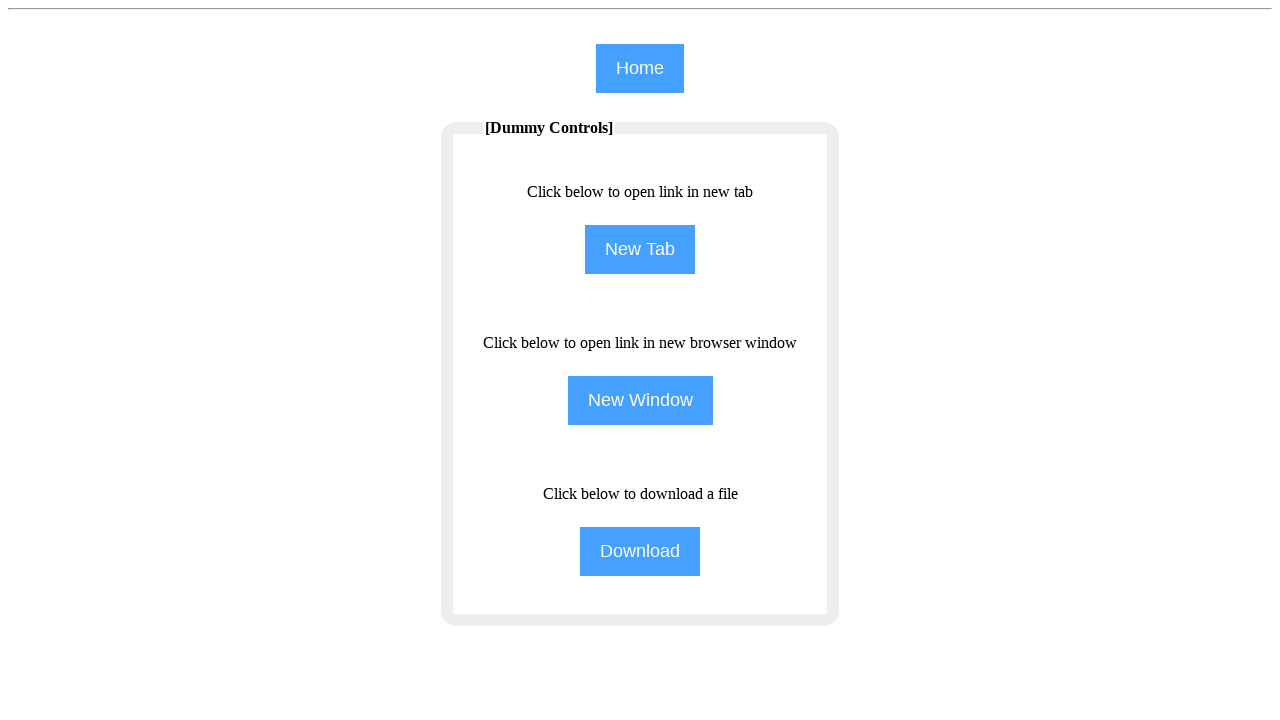